Tests dynamic loading by clicking start button and waiting for loading indicator to become invisible before verifying result

Starting URL: https://automationfc.github.io/dynamic-loading/

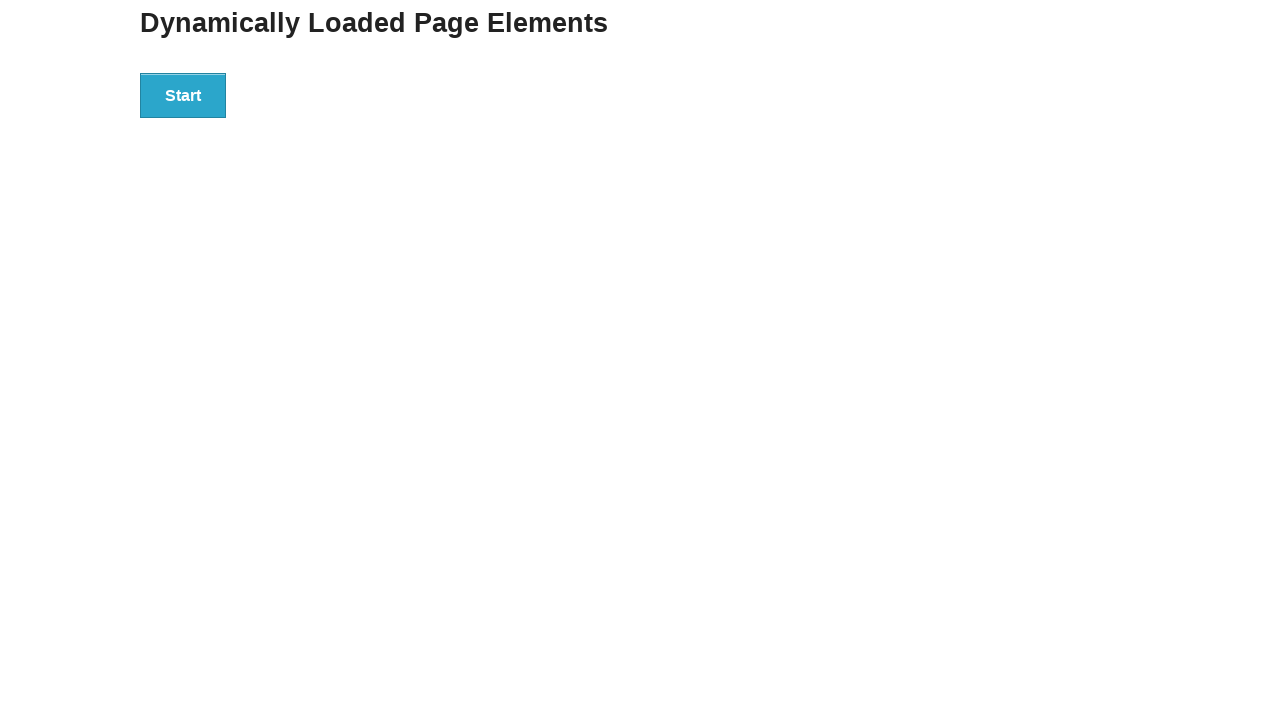

Clicked start button to initiate dynamic loading at (183, 95) on div#start>button
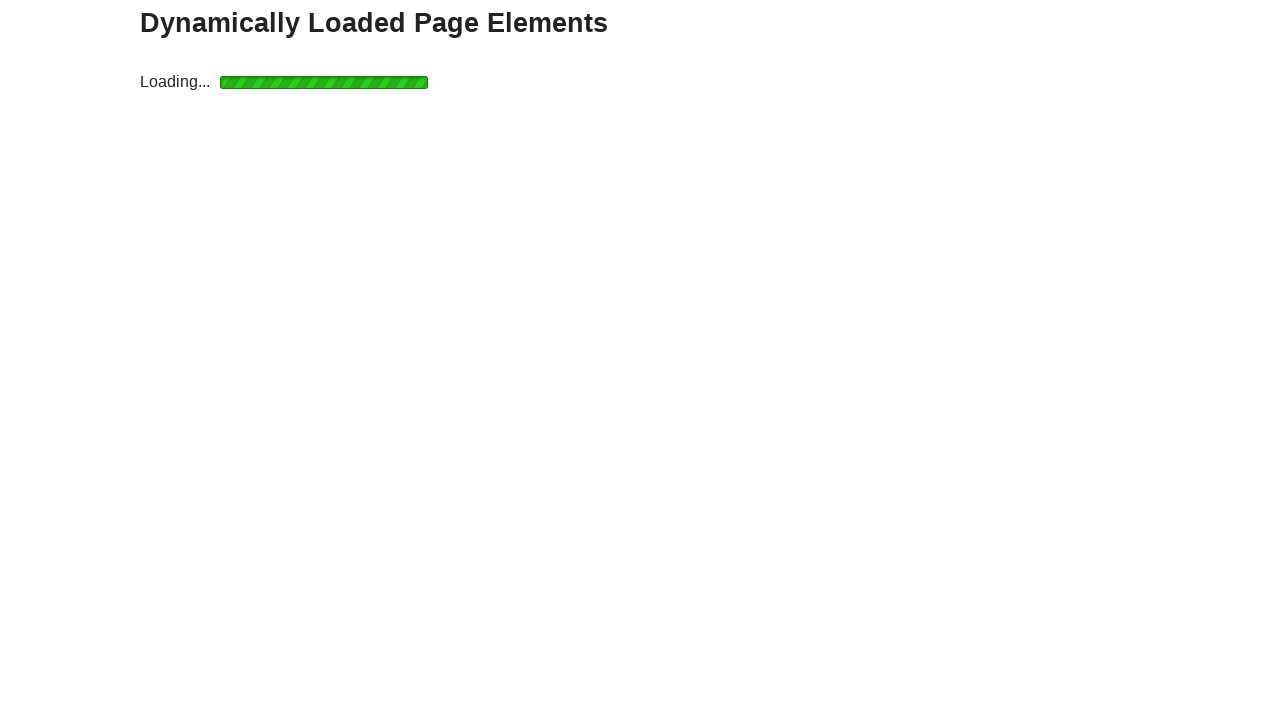

Loading indicator became invisible
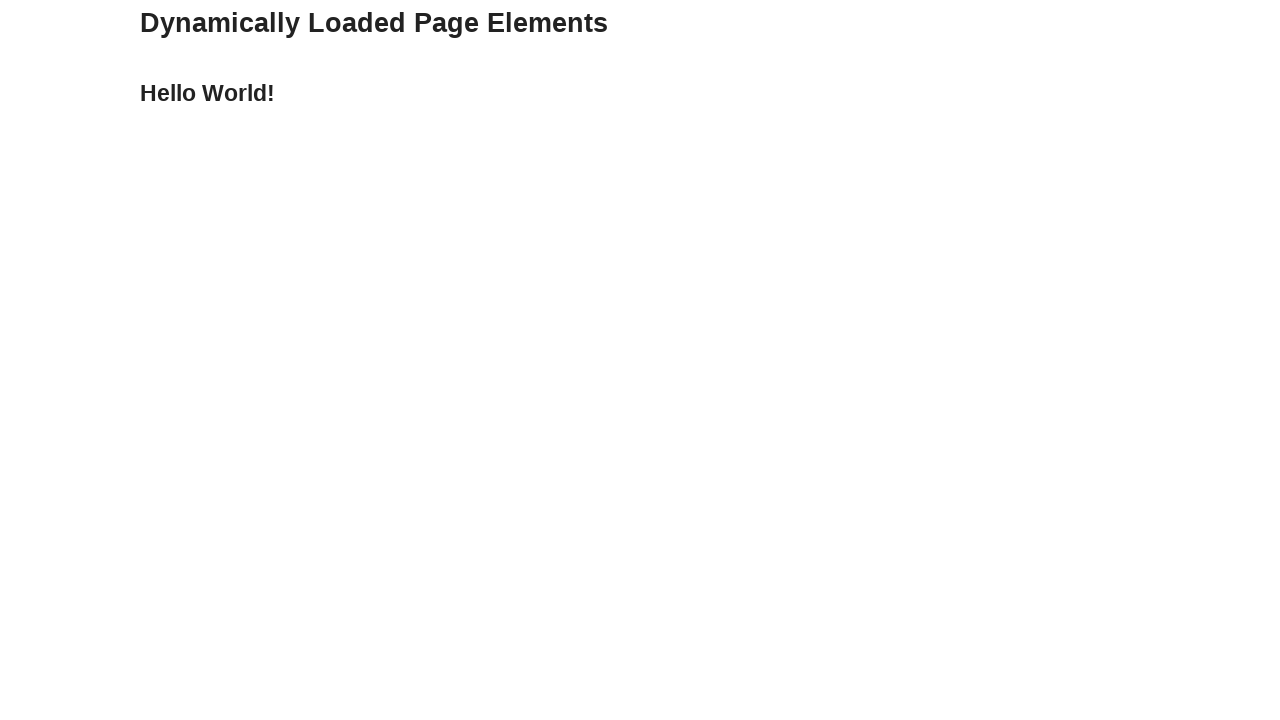

Verified result text equals 'Hello World!'
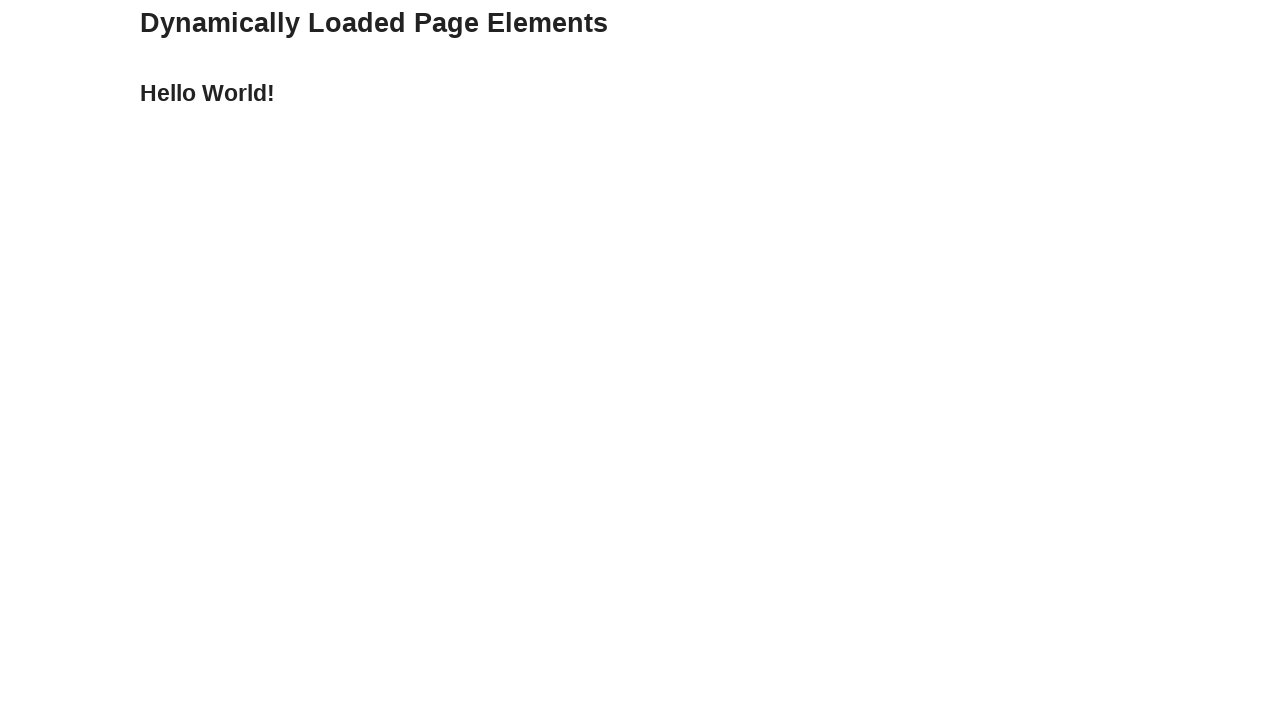

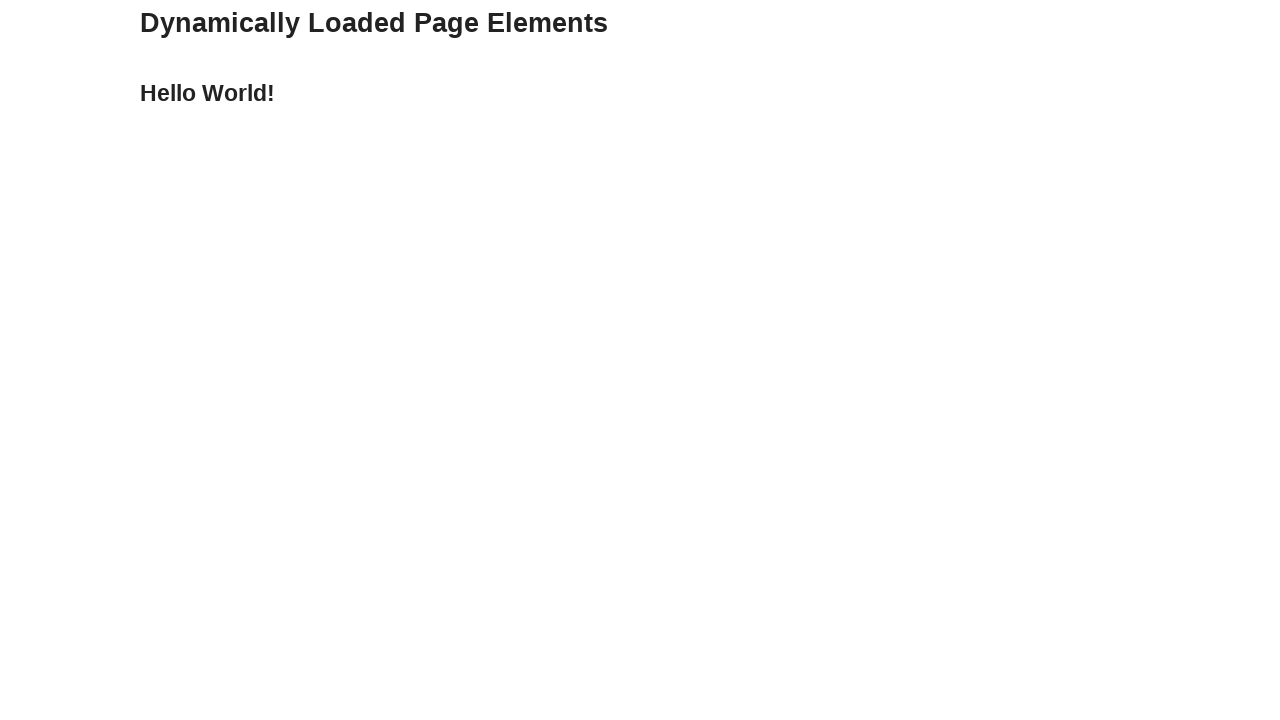